Tests selecting random non-consecutive items (1, 3, 6, 11) using Ctrl+click functionality.

Starting URL: https://automationfc.github.io/jquery-selectable/

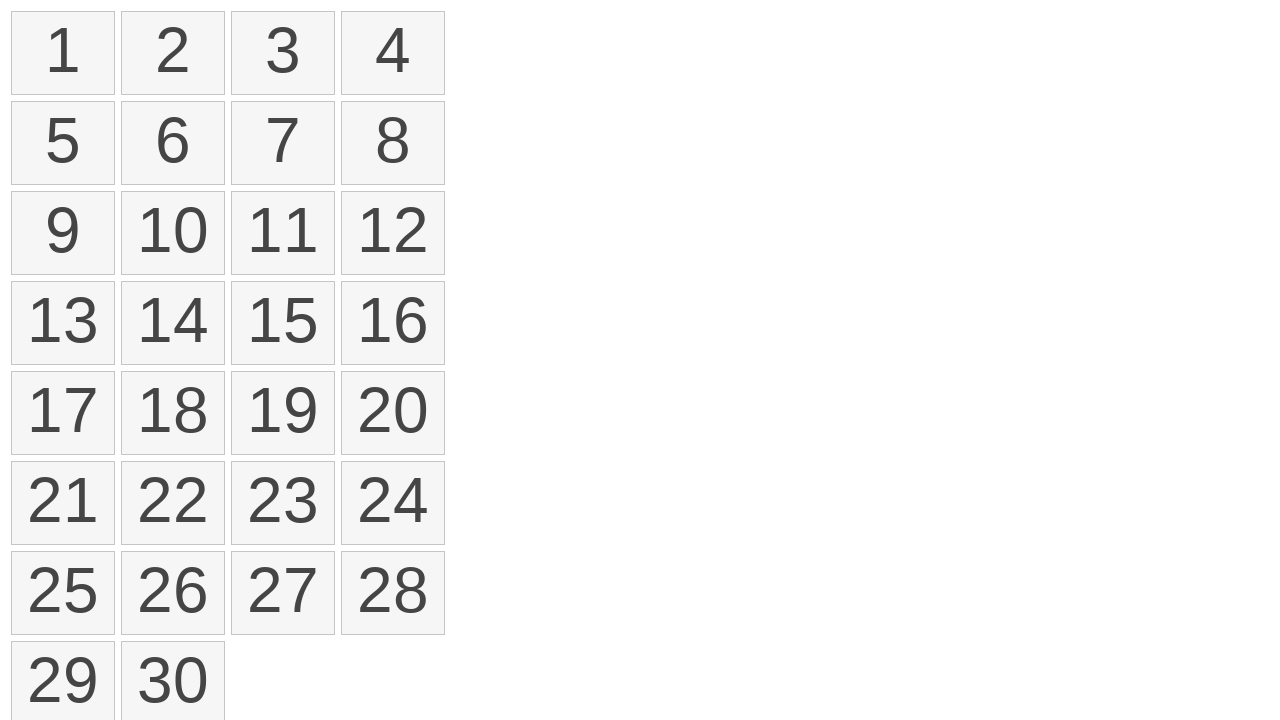

Waited for selectable items to load
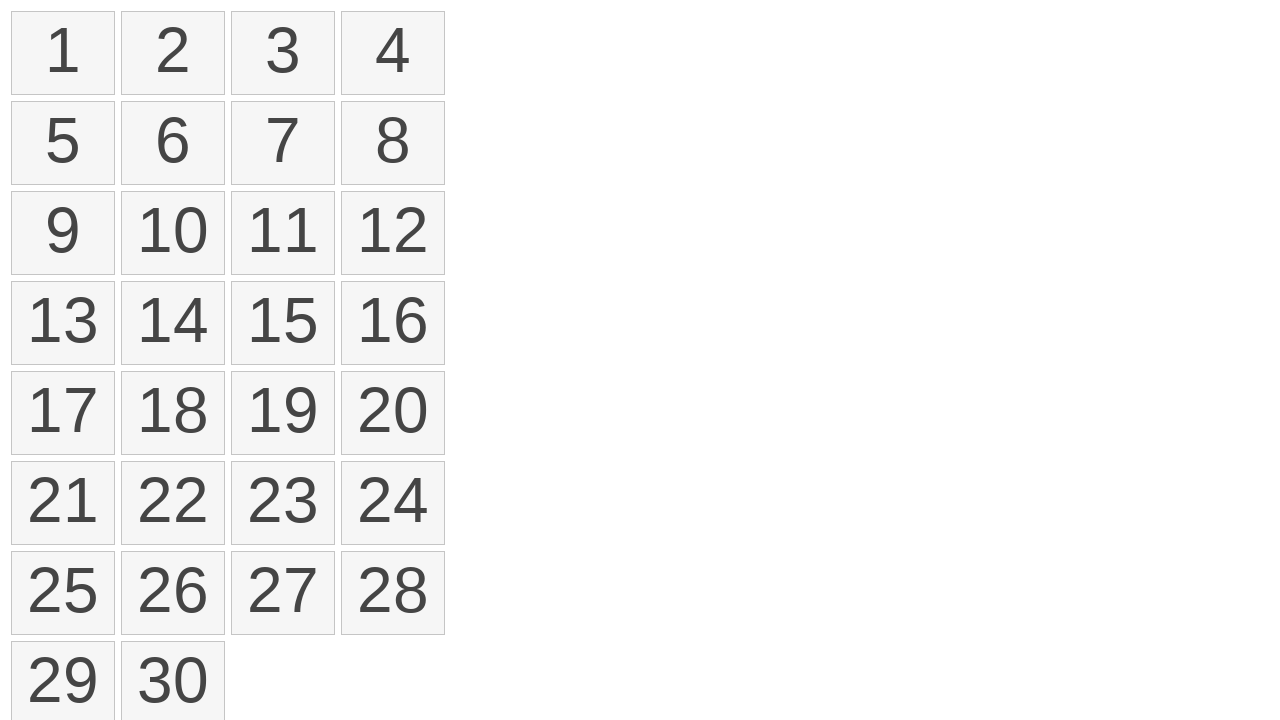

Pressed down Control key to enable multi-select mode
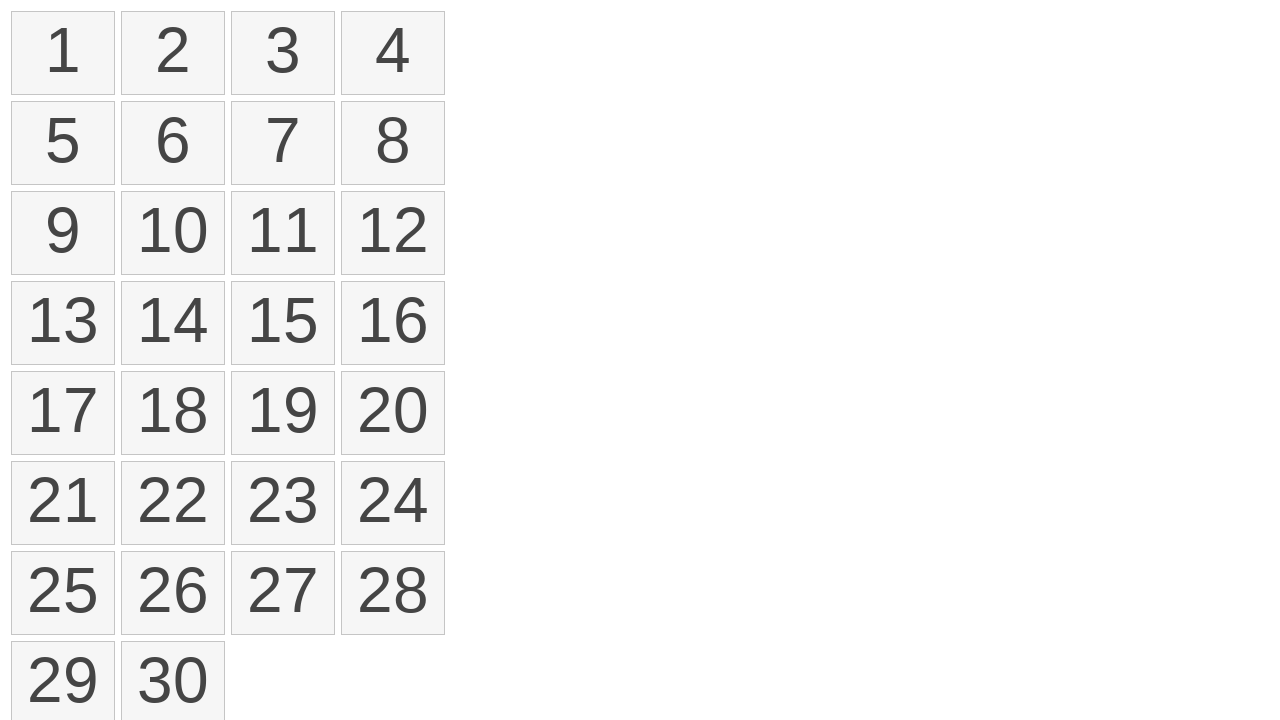

Ctrl+clicked item 1 (index 0) at (63, 53) on ol#selectable li >> nth=0
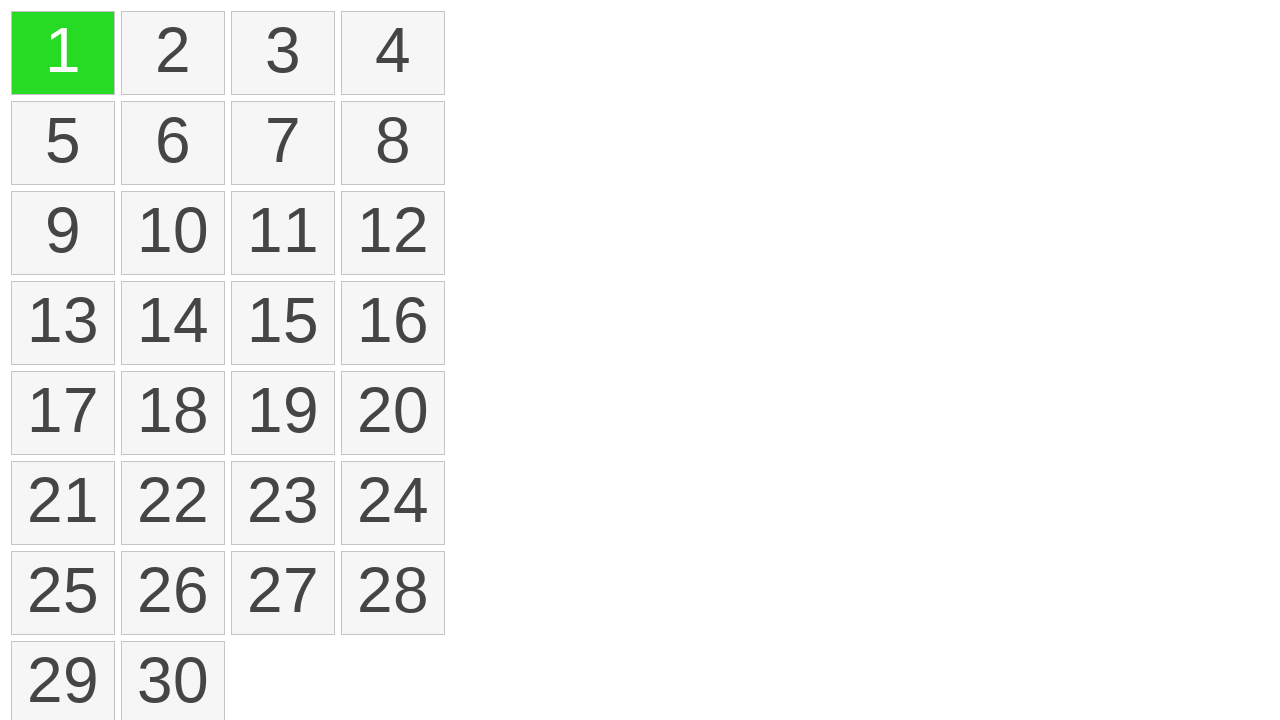

Ctrl+clicked item 3 (index 2) at (283, 53) on ol#selectable li >> nth=2
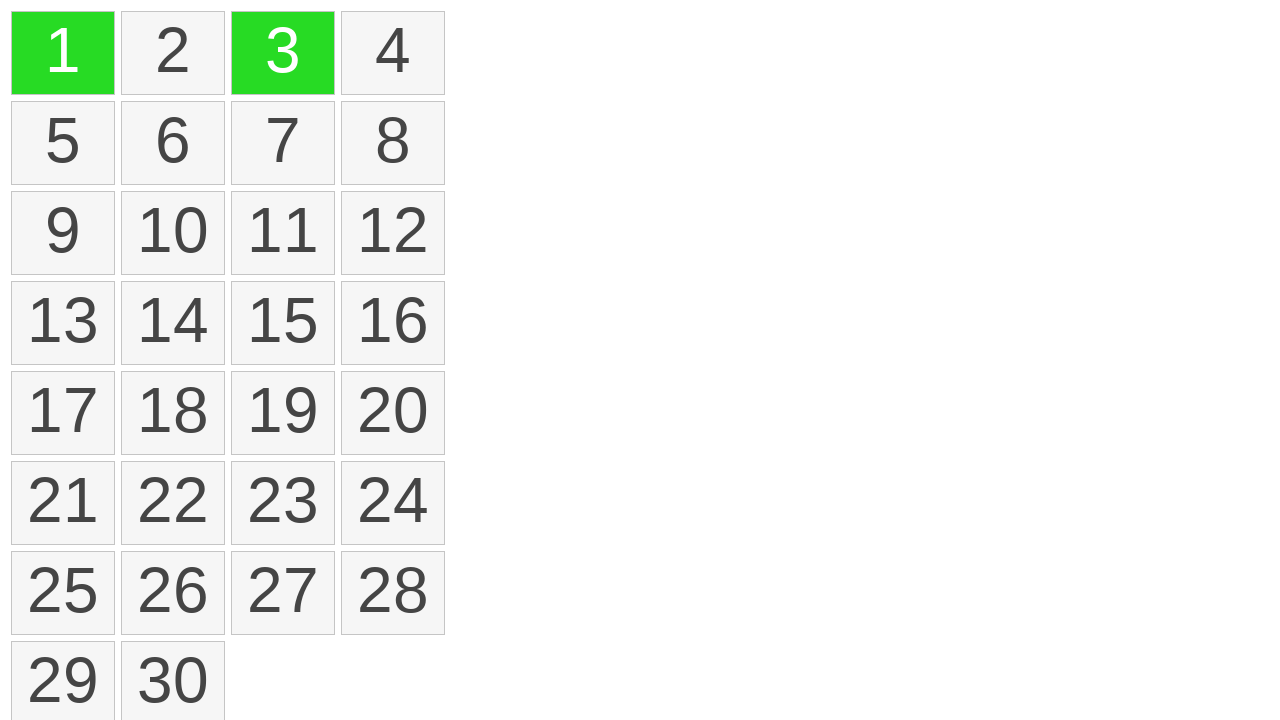

Ctrl+clicked item 6 (index 5) at (173, 143) on ol#selectable li >> nth=5
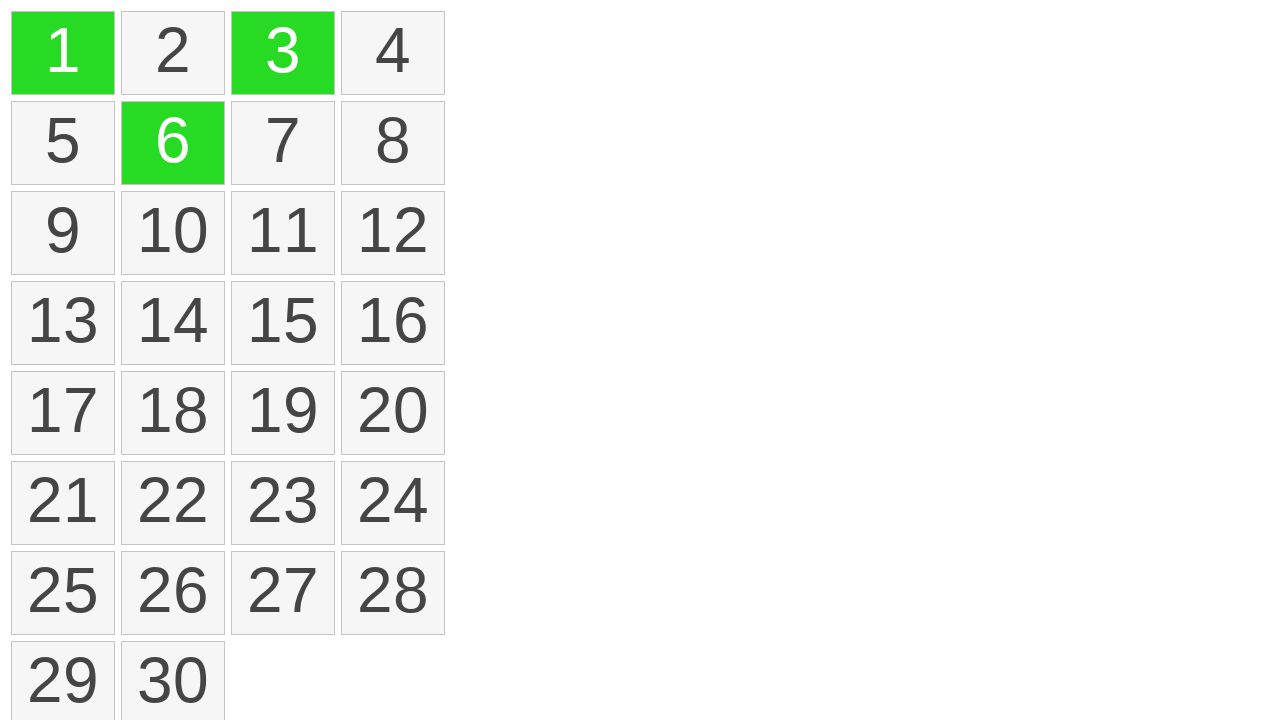

Ctrl+clicked item 11 (index 10) at (283, 233) on ol#selectable li >> nth=10
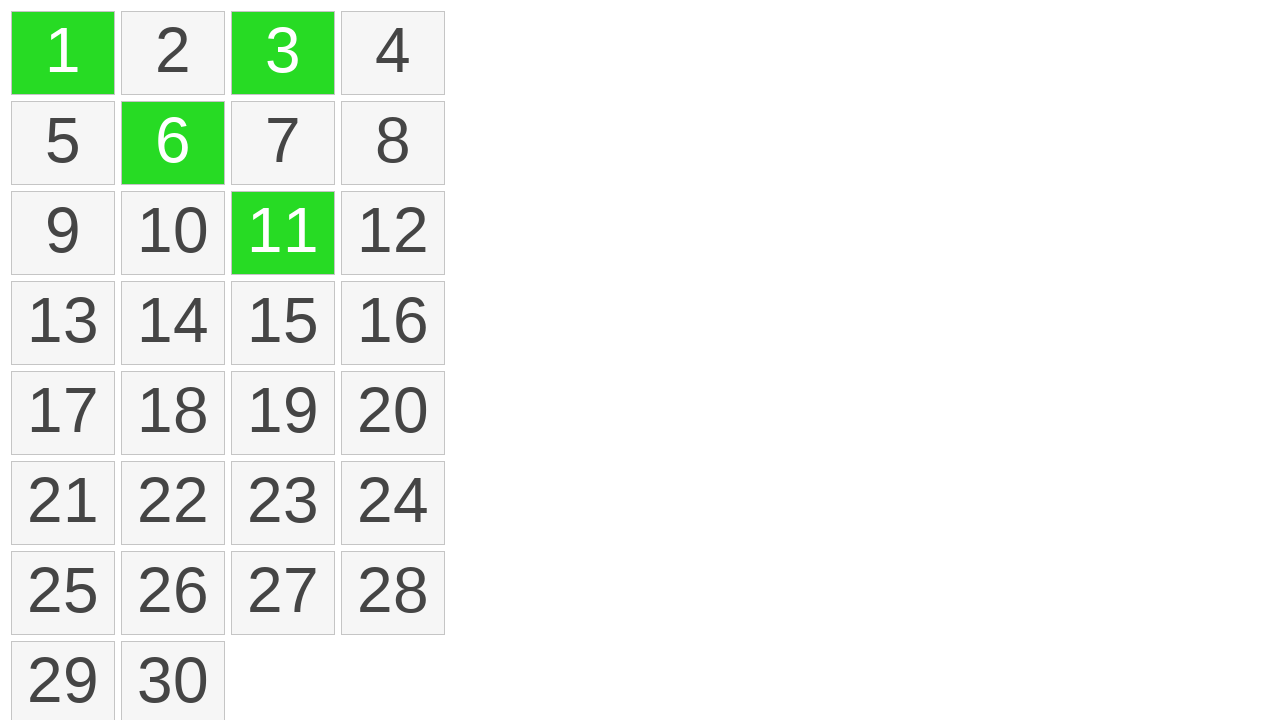

Released Control key
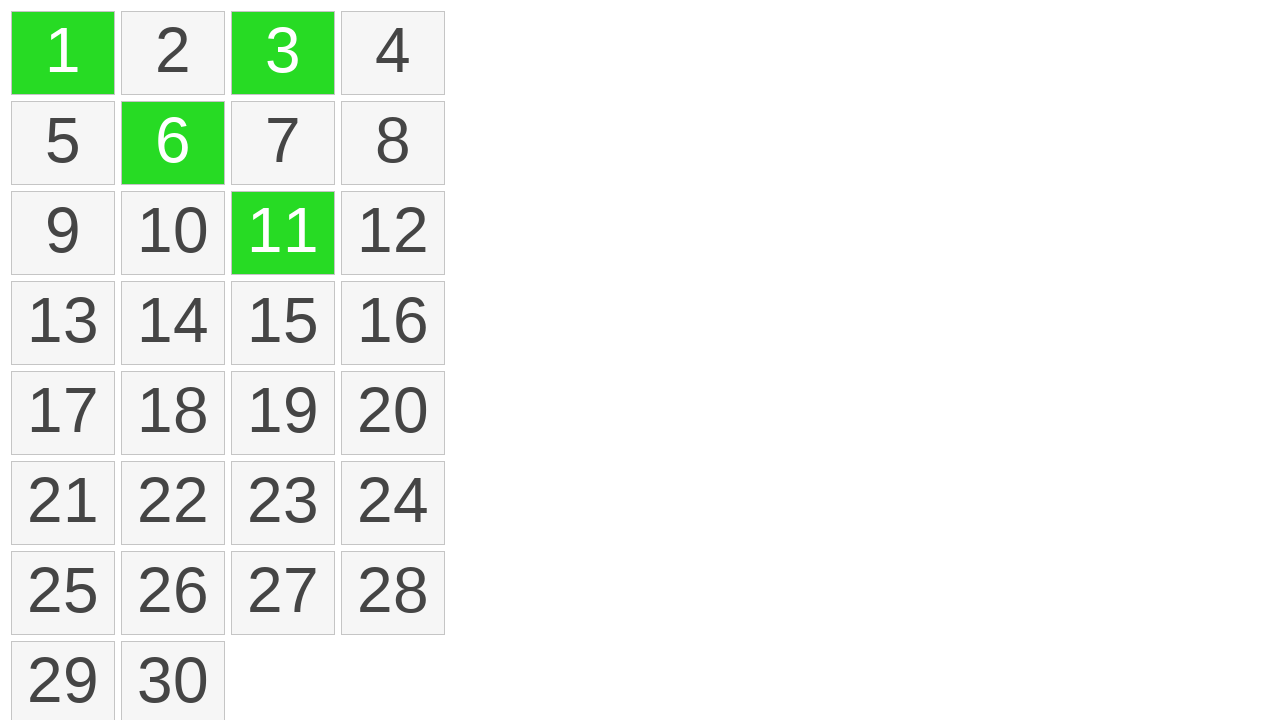

Verified that exactly 4 items are selected
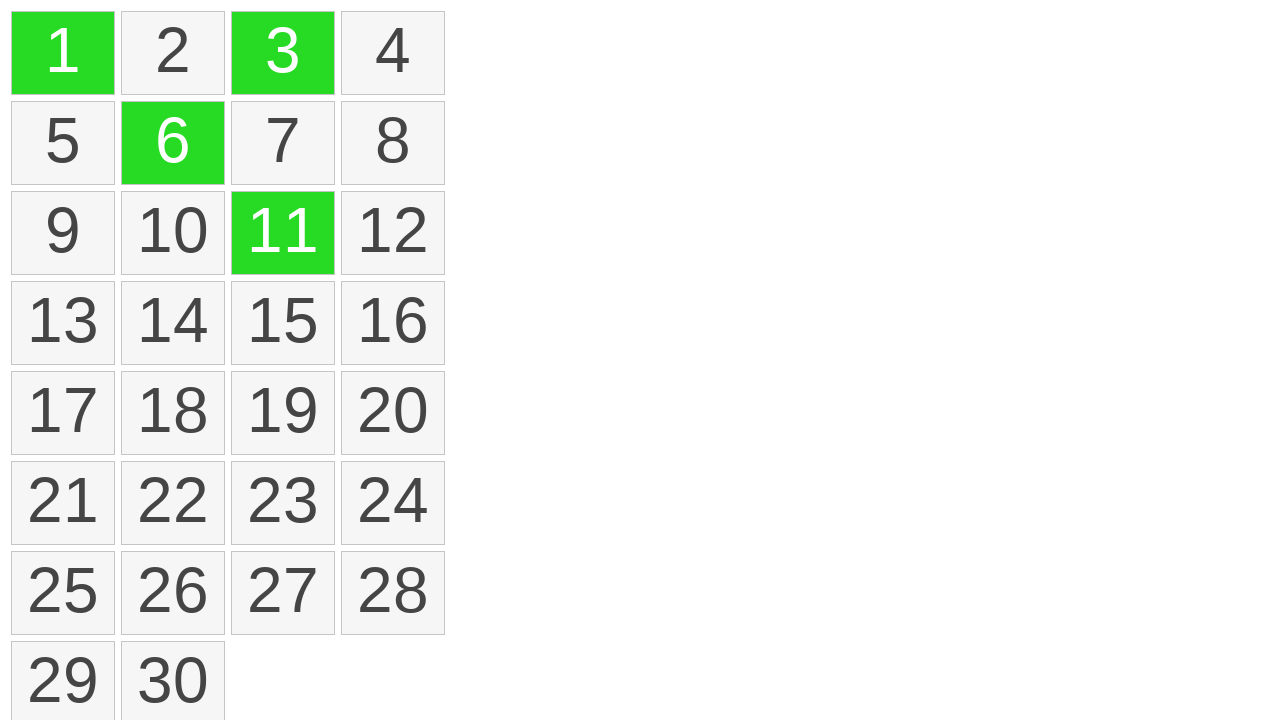

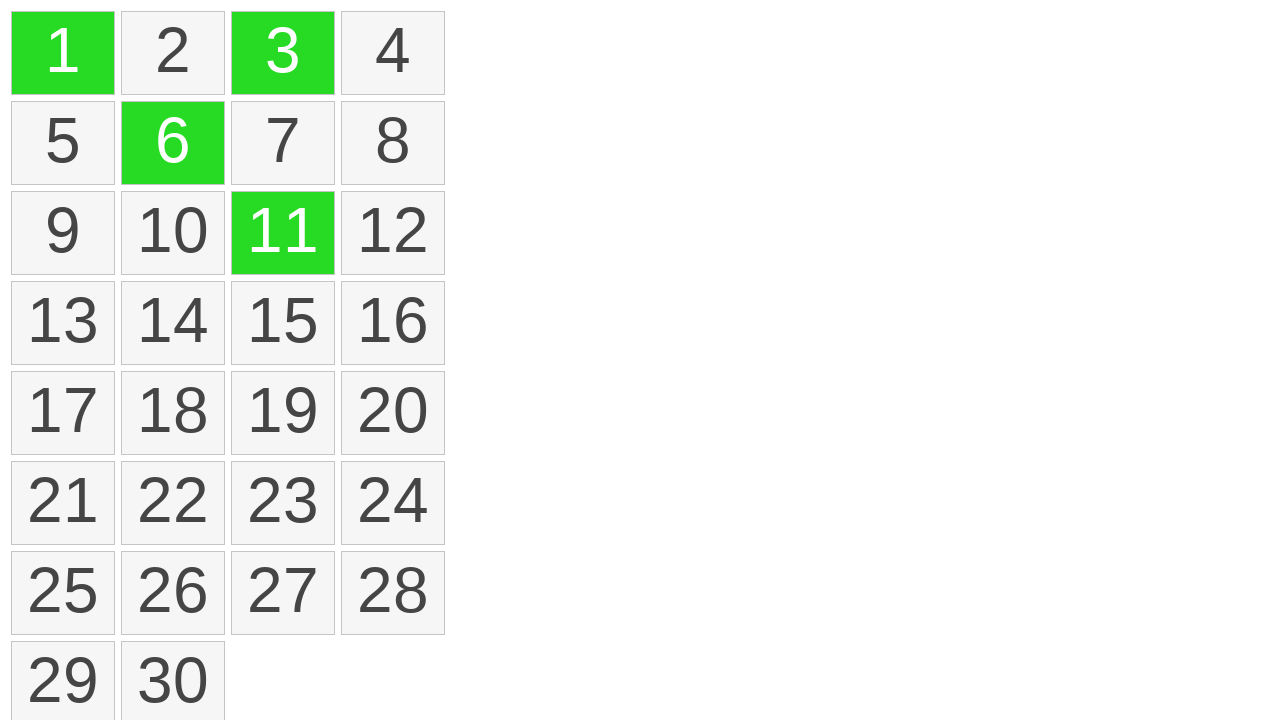